Navigates to MakeMyTrip flights page and verifies the page loads by checking the page title is present.

Starting URL: https://www.makemytrip.com/flights/

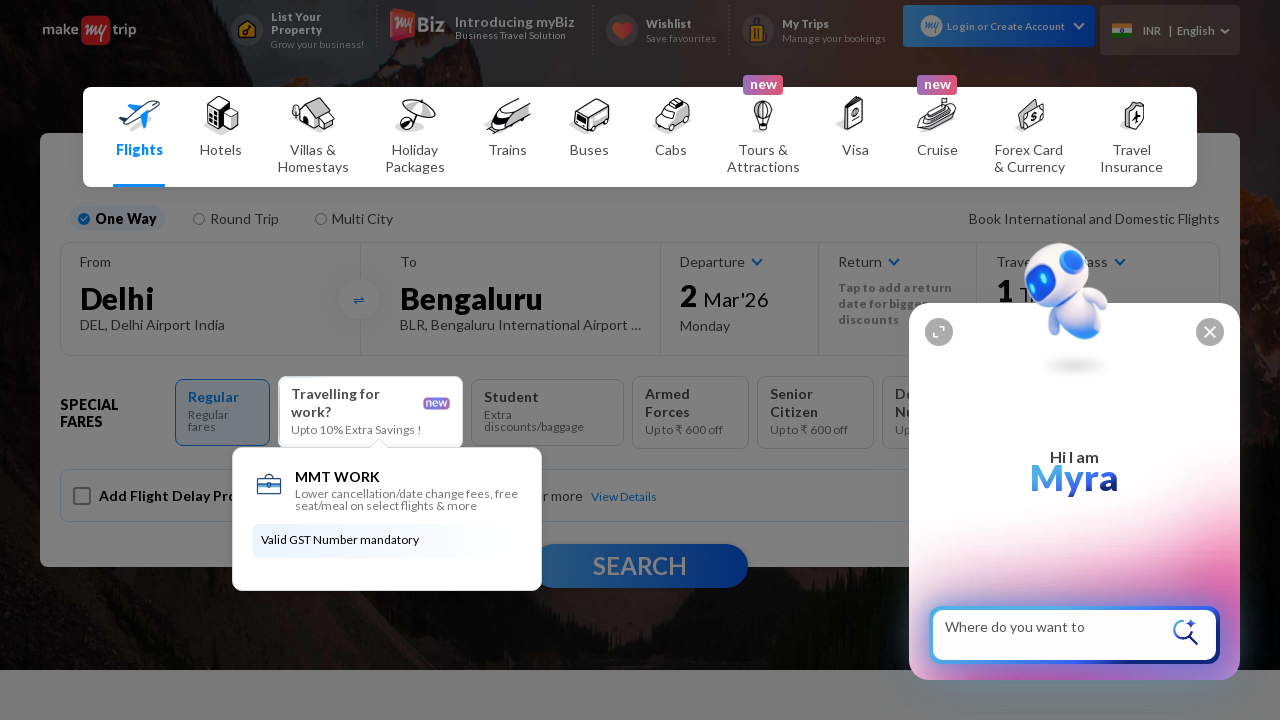

Waited for page DOM to be fully loaded
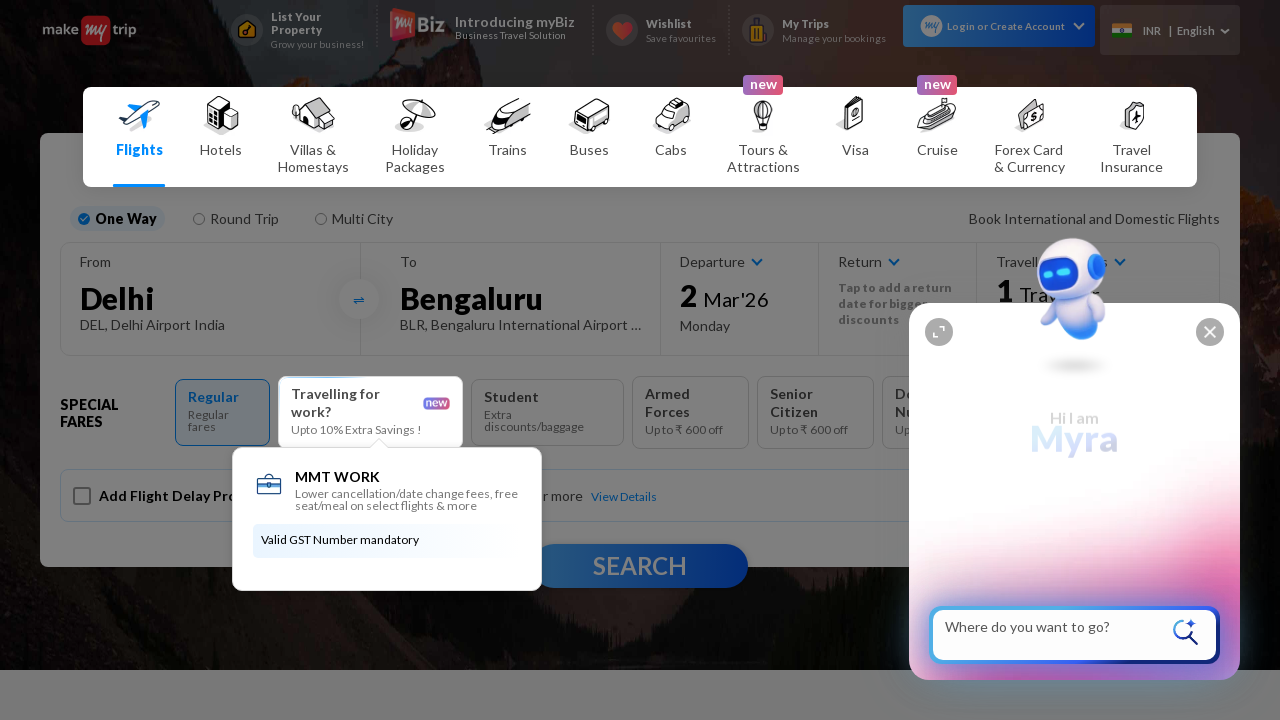

Verified MakeMyTrip flights page loaded by checking for 'From City' input field
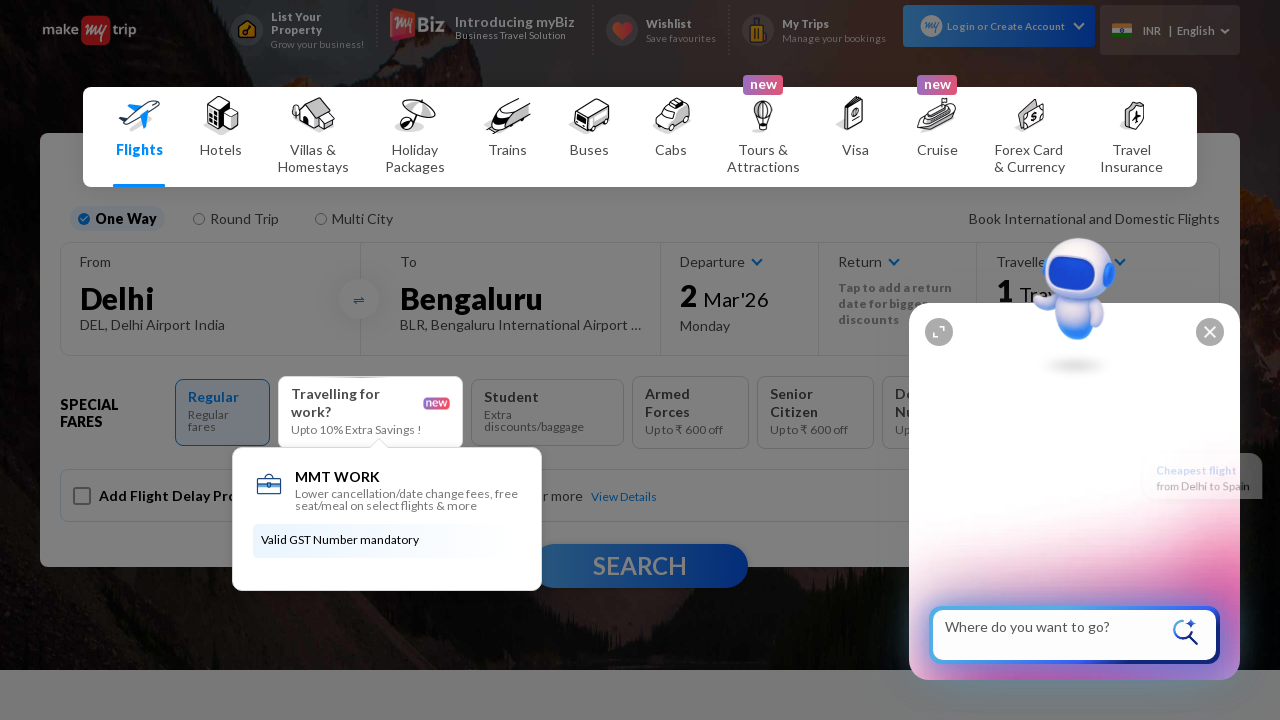

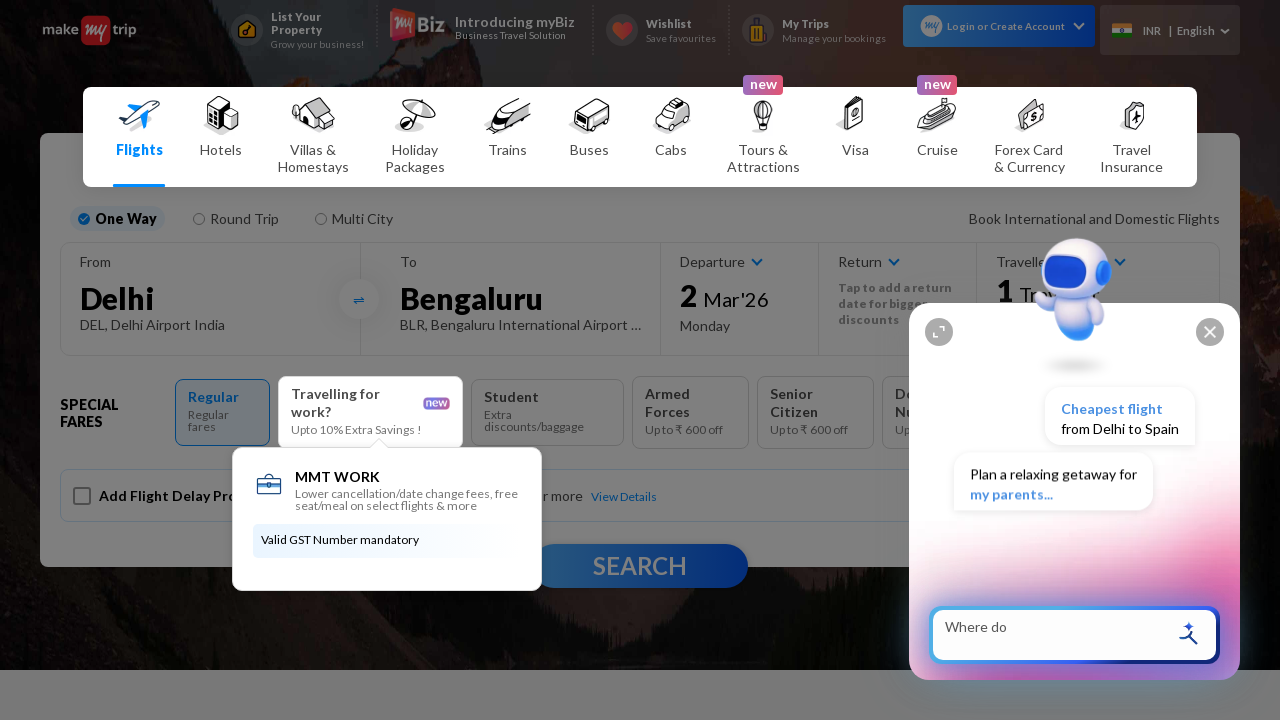